Navigates to the Tutorialspoint Selenium practice page and waits for it to load.

Starting URL: https://www.tutorialspoint.com/selenium/practice/selenium_automation_practice.php

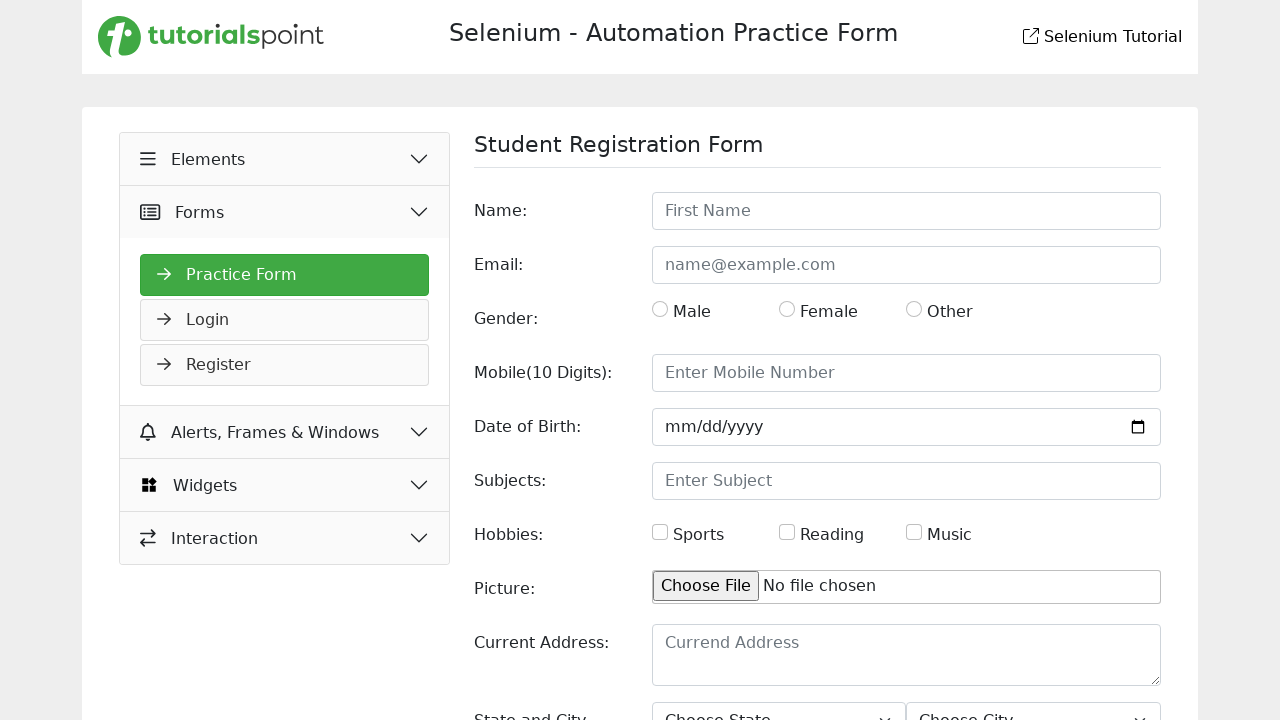

Waited for page DOM to be fully loaded
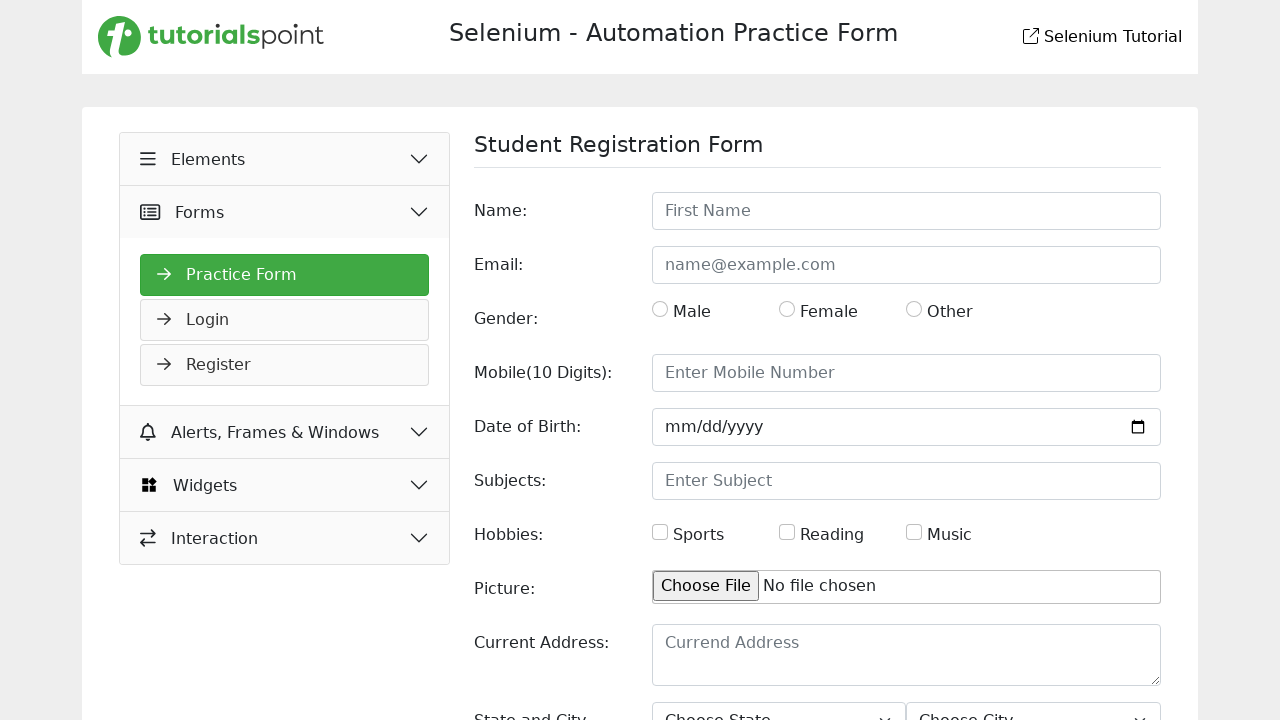

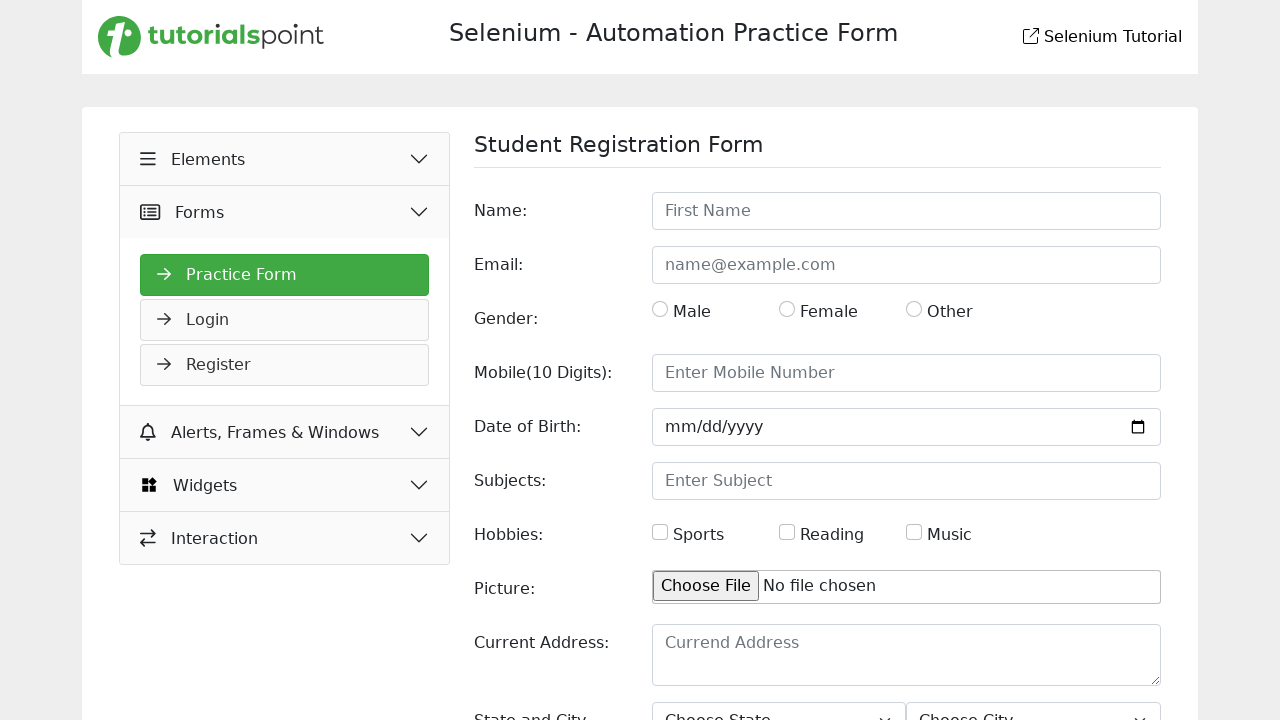